Tests e-commerce functionality by searching for products containing "berr", adding all matching products to cart, and proceeding to checkout

Starting URL: https://rahulshettyacademy.com/seleniumPractise/#/

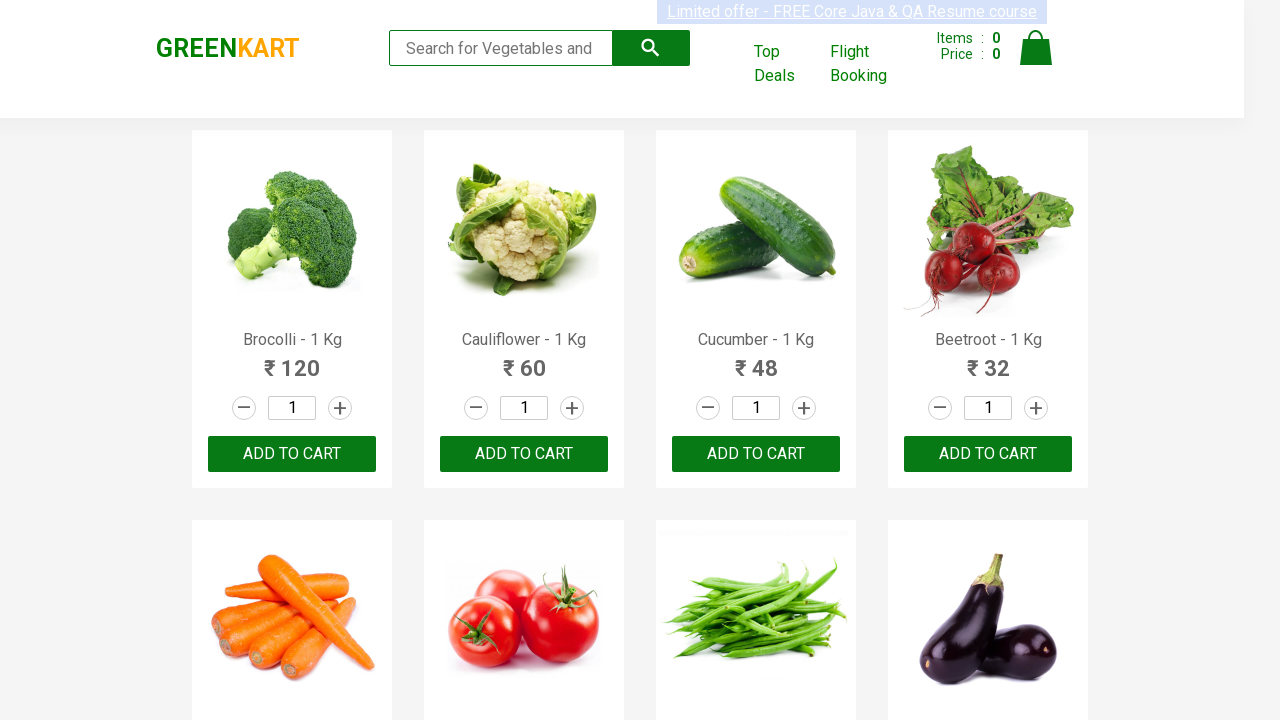

Filled search field with 'berr' to find products on input[type='search']
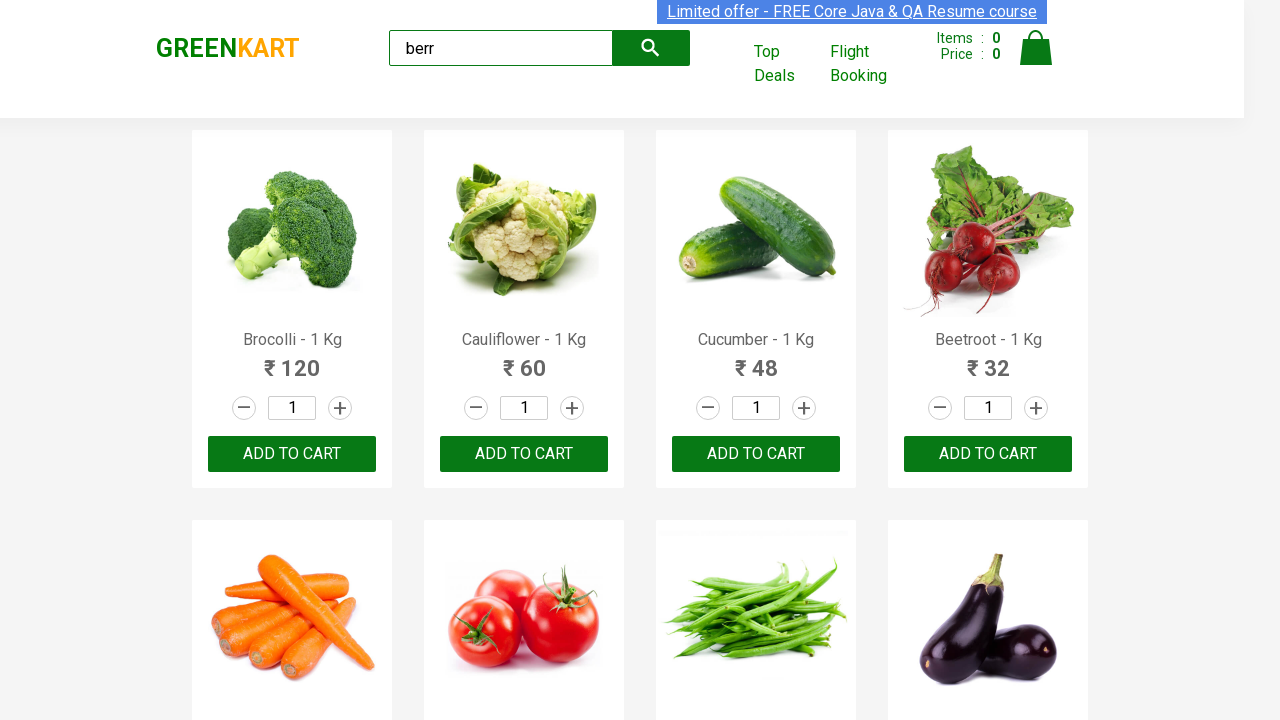

Waited 2 seconds for search results to load
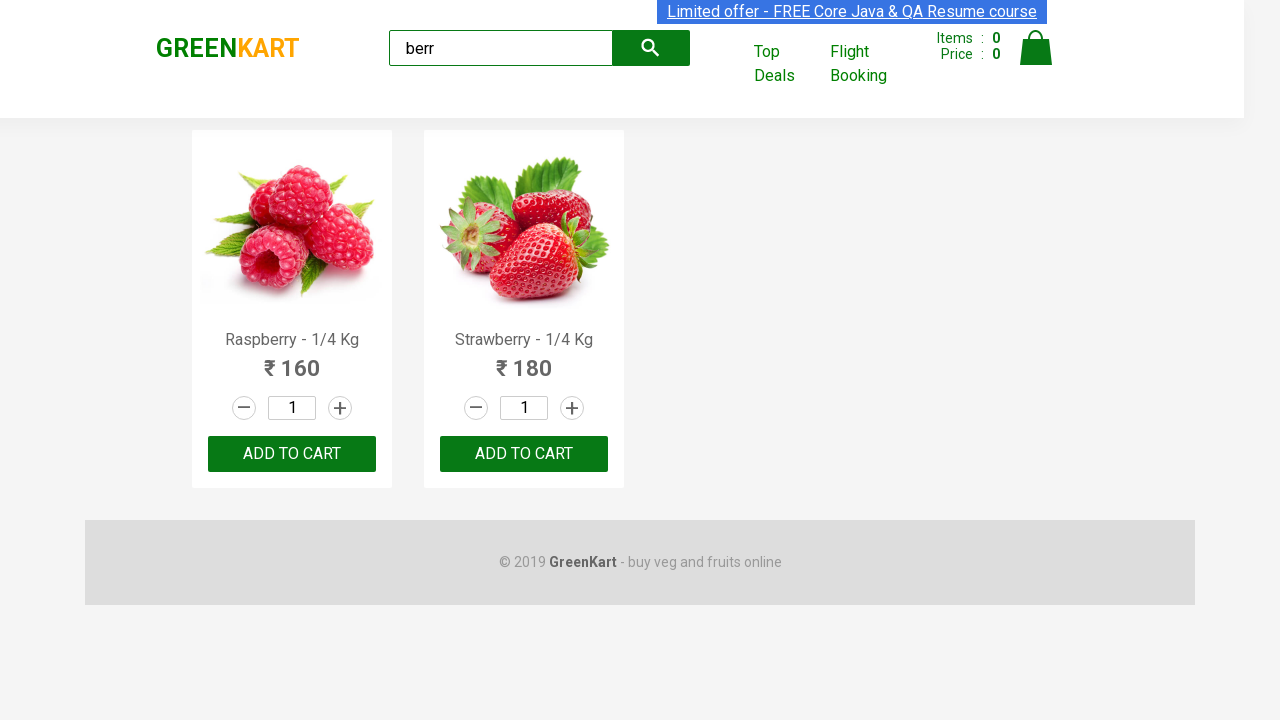

Retrieved all product results containing 'berr'
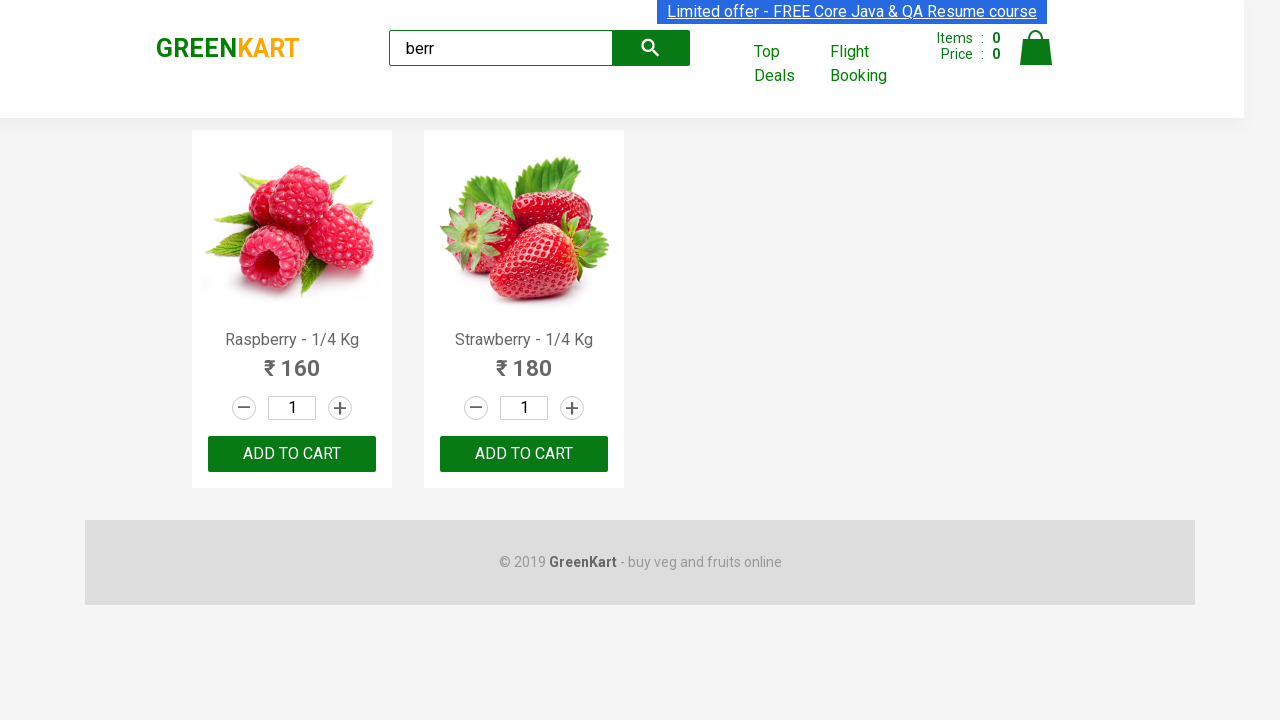

Clicked 'Add to Cart' button for a product at (292, 454) on xpath=//div[@class='products']/div >> nth=0 >> div button
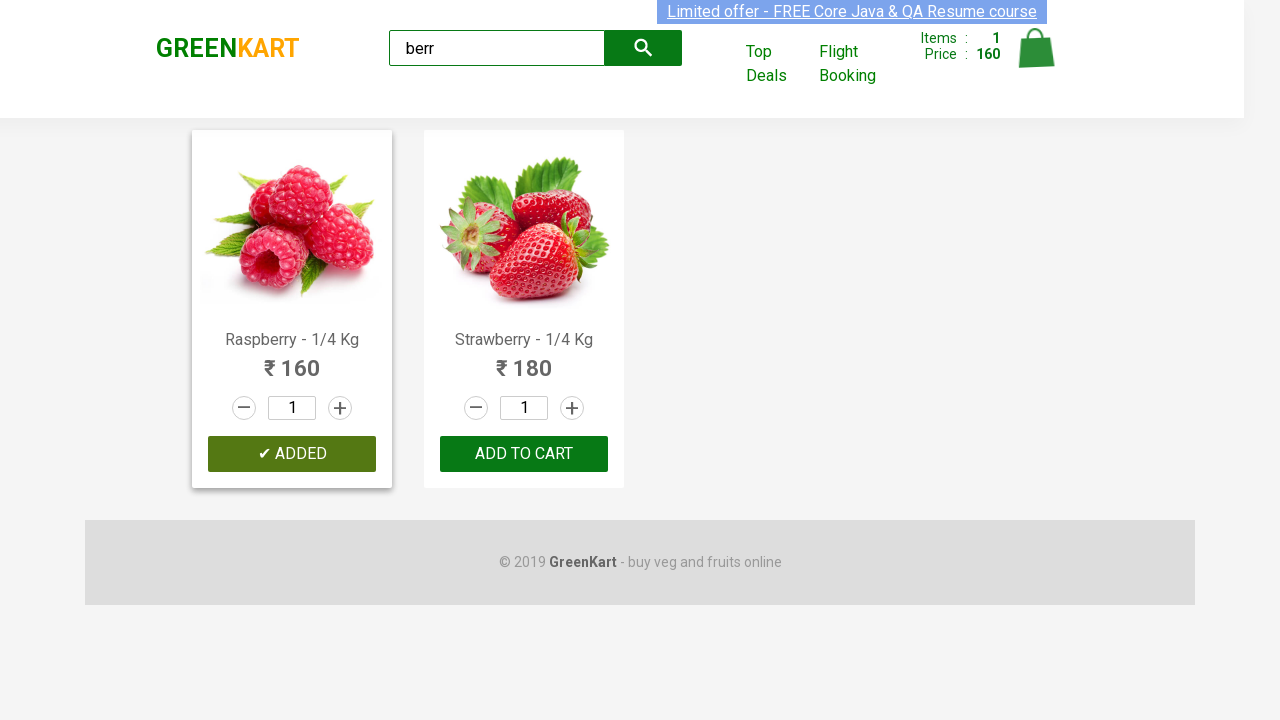

Clicked 'Add to Cart' button for a product at (524, 454) on xpath=//div[@class='products']/div >> nth=1 >> div button
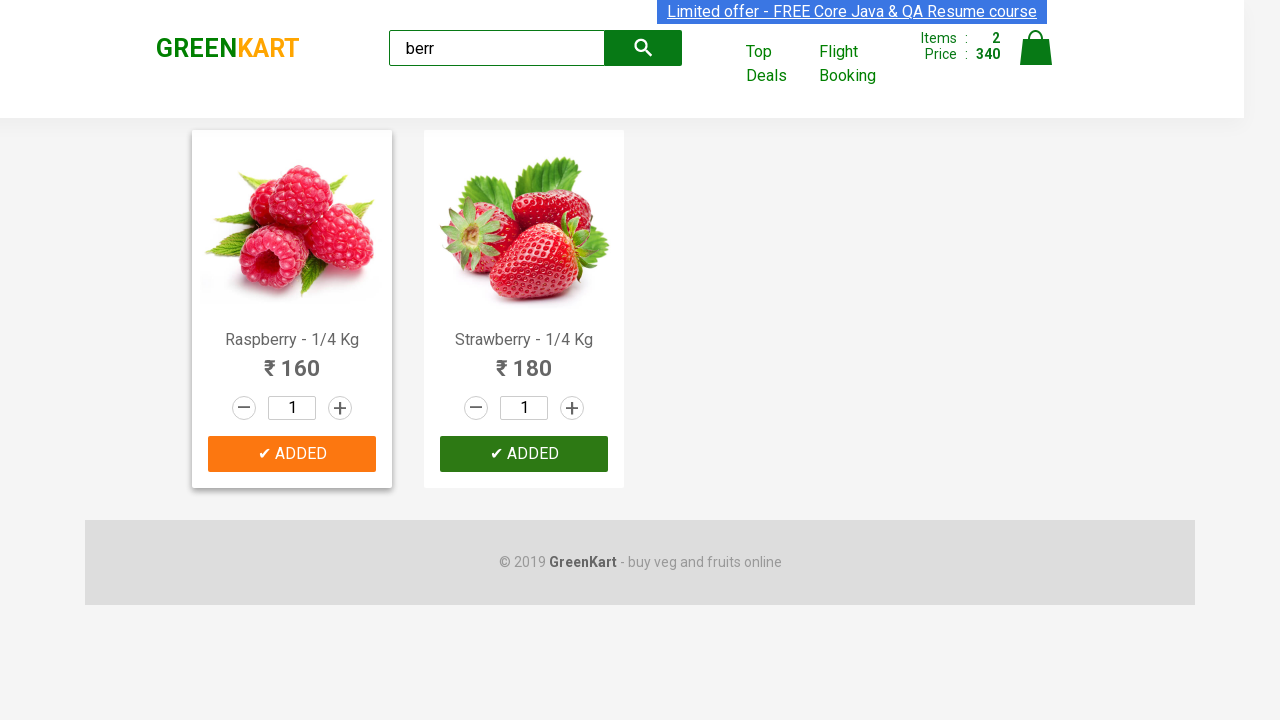

Clicked on cart icon to view cart at (1036, 59) on a.cart-icon
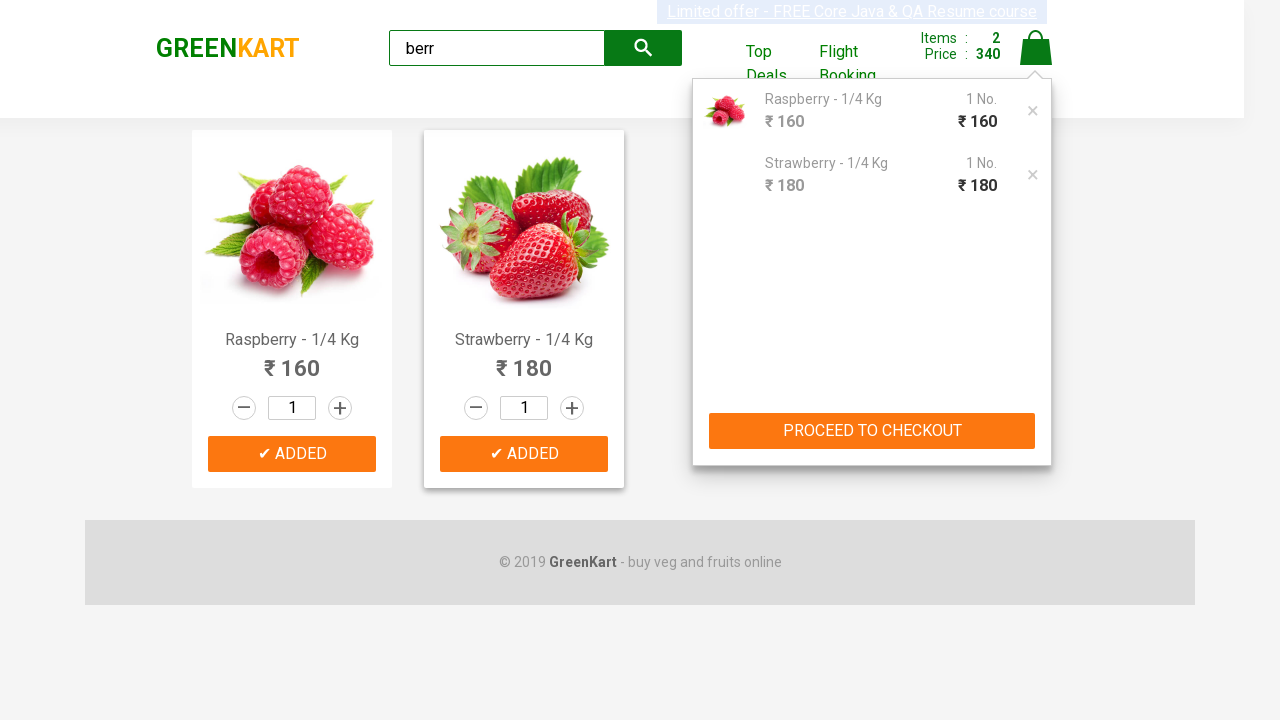

Clicked proceed to checkout button at (872, 431) on (//button[@type='button'])[1]
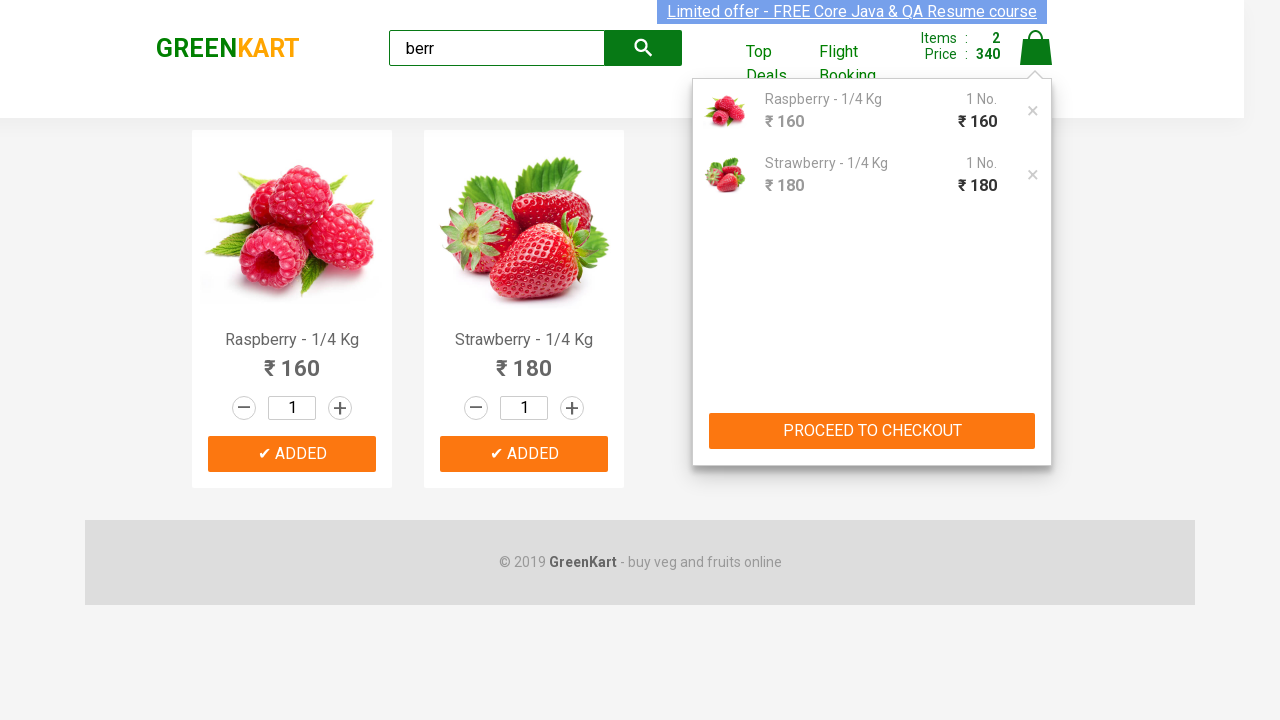

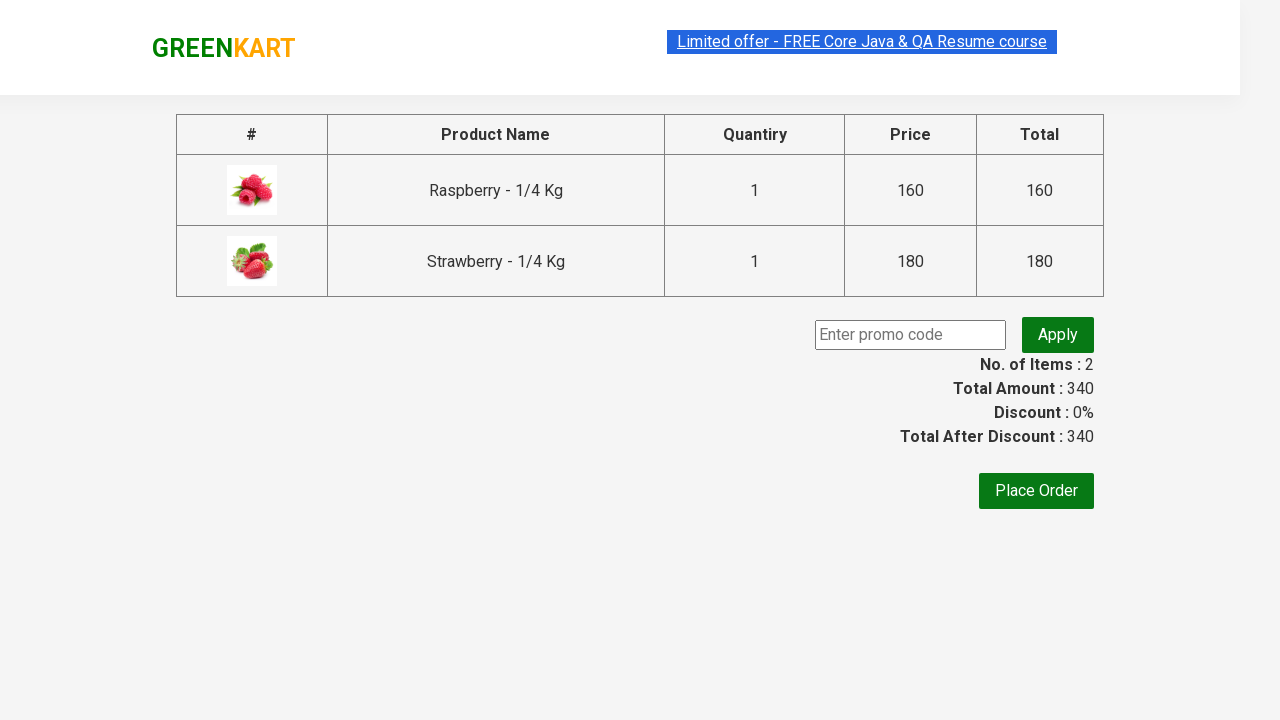